Solves a mathematical captcha by reading a value, calculating its logarithmic function, and submitting the answer along with checkbox and radio button selections

Starting URL: https://suninjuly.github.io/math.html

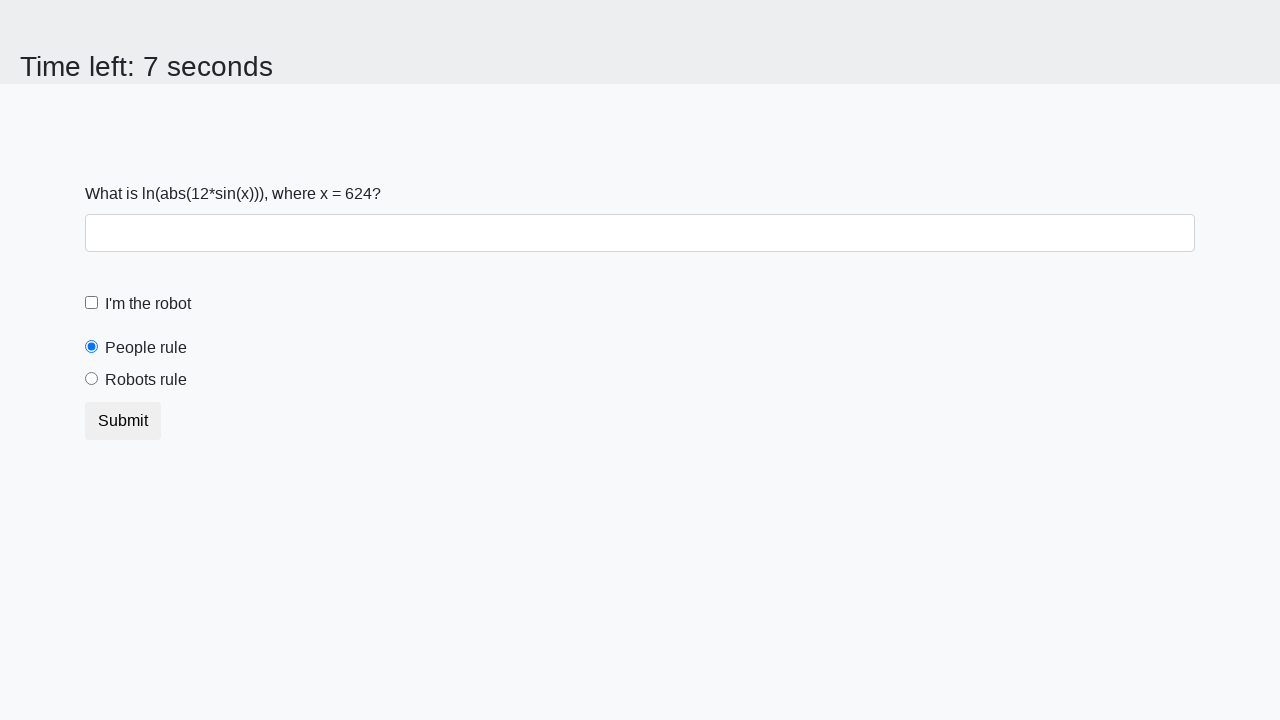

Located the input value element
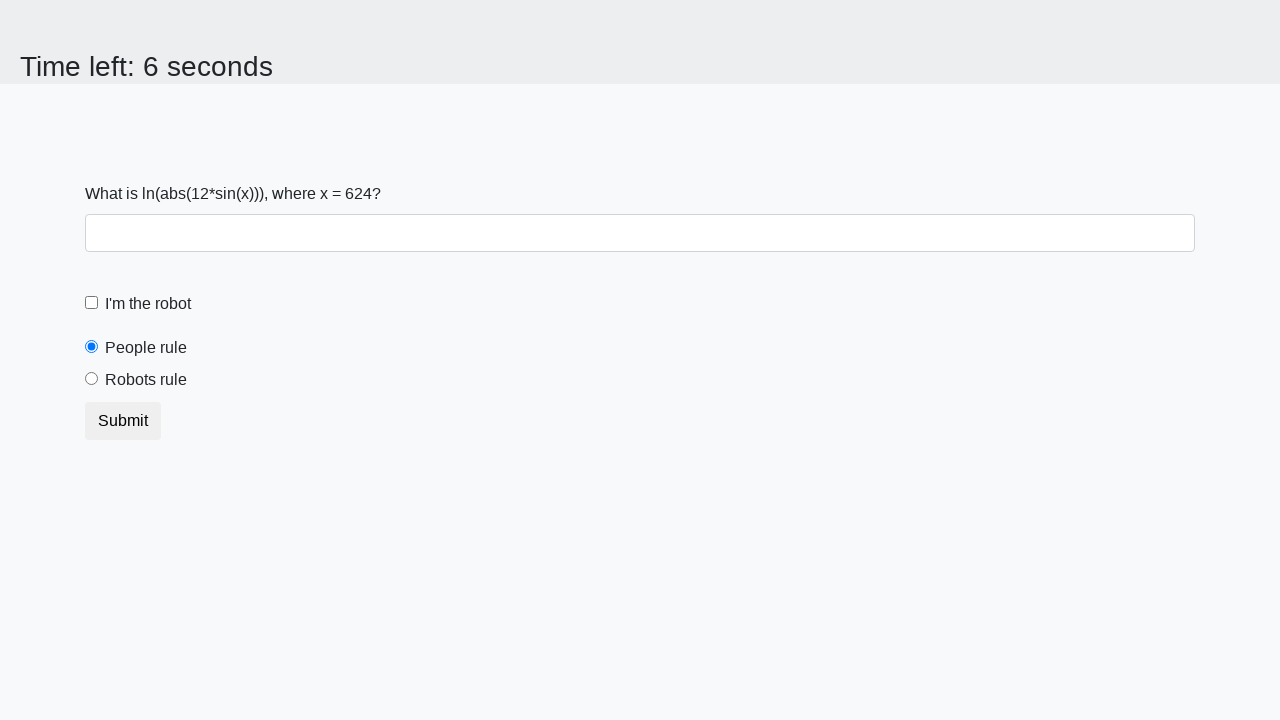

Retrieved the mathematical value from the captcha
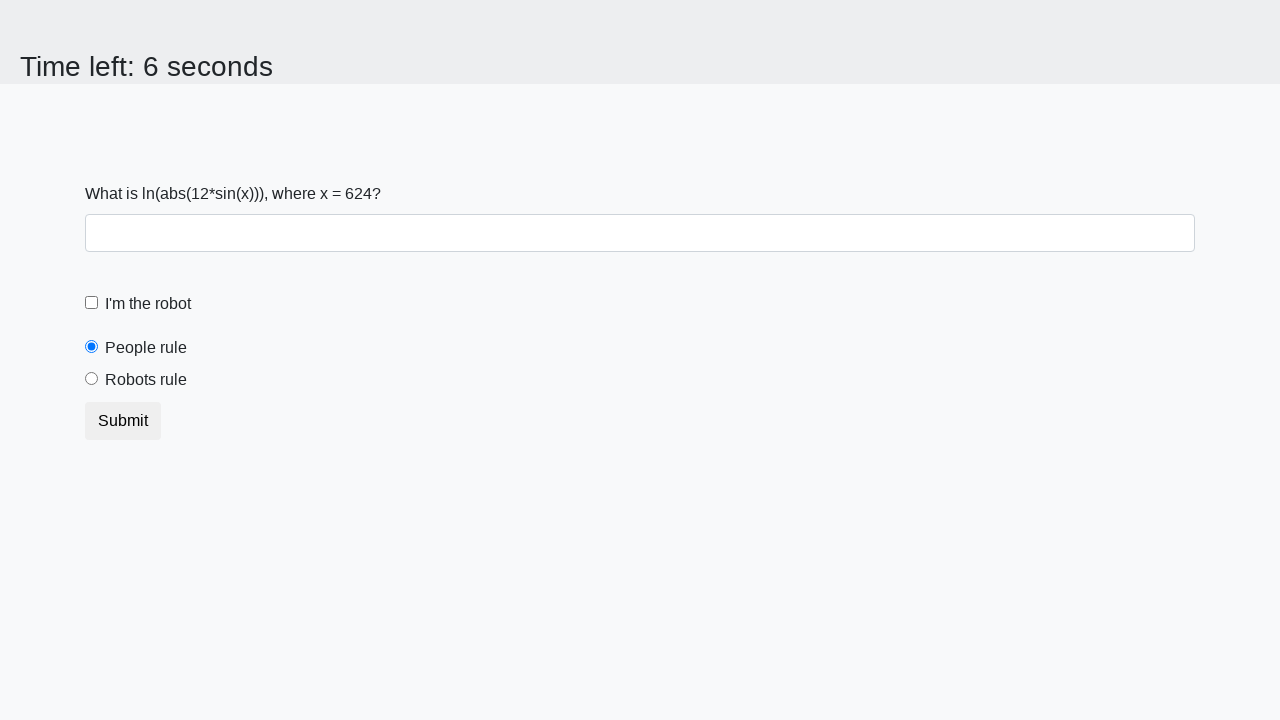

Calculated the logarithmic function result
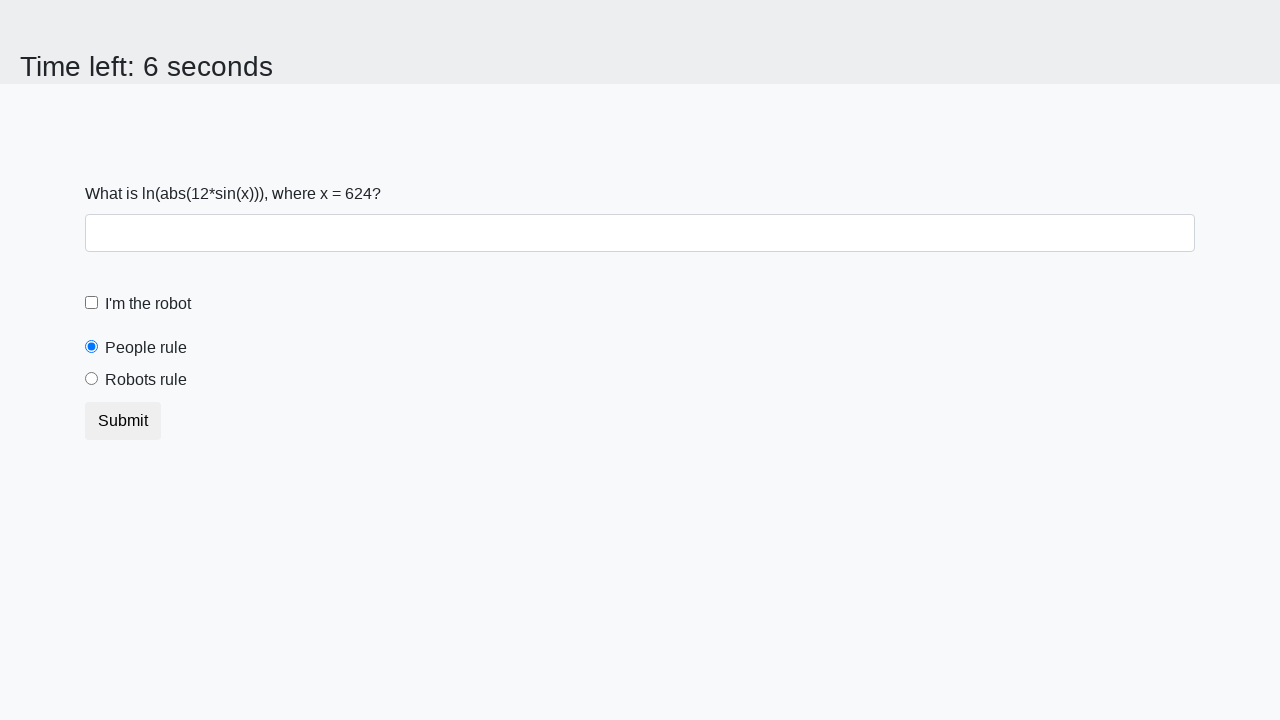

Filled the answer field with calculated result on #answer
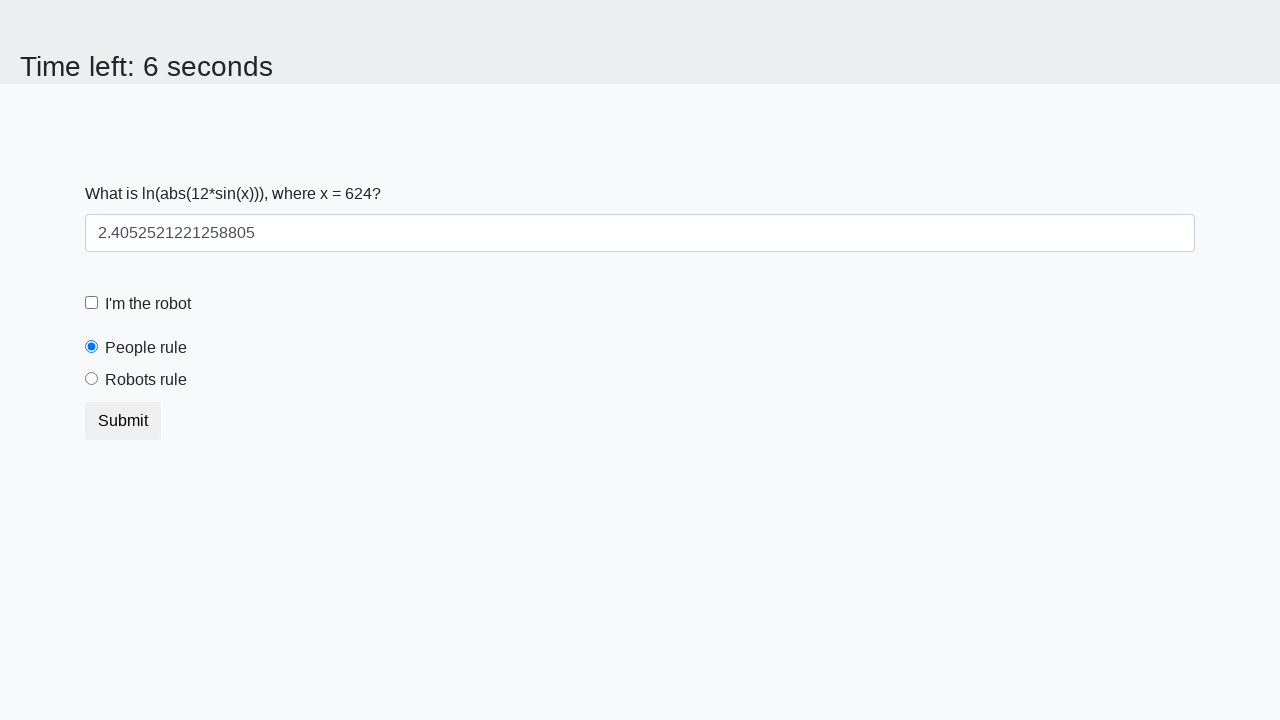

Checked the robot checkbox at (92, 303) on #robotCheckbox
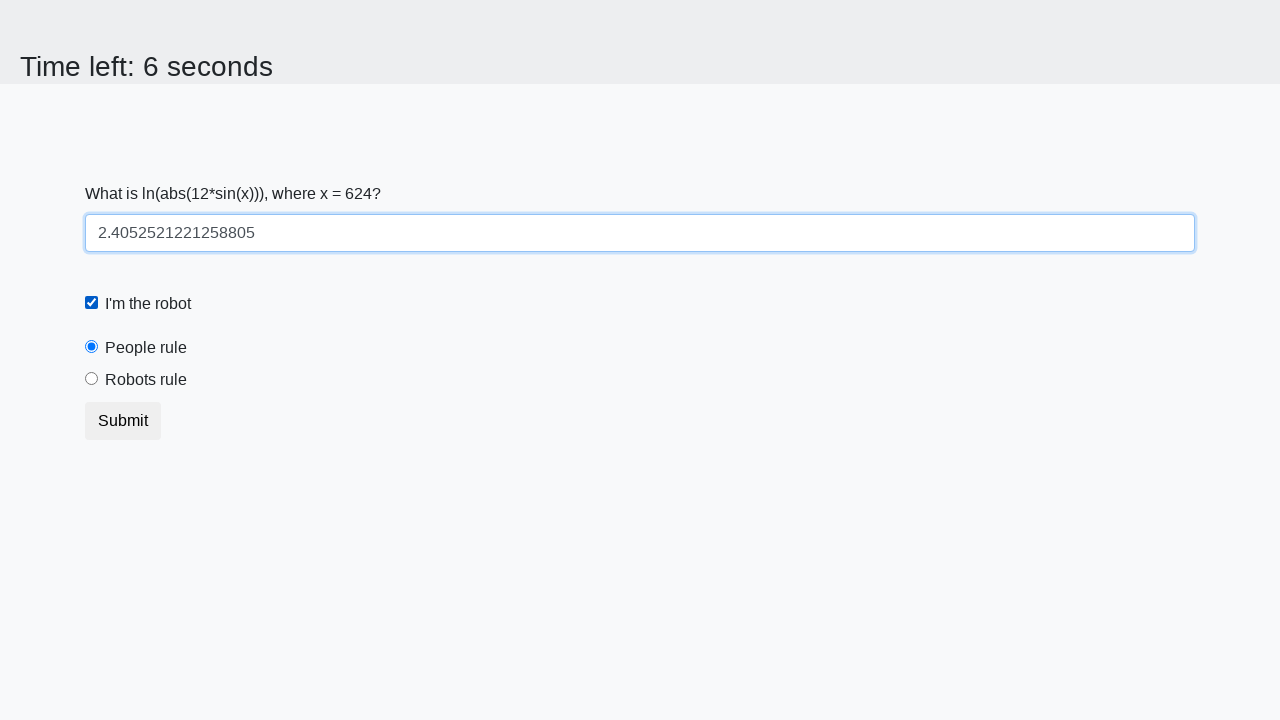

Selected the robots rule radio button at (92, 379) on #robotsRule
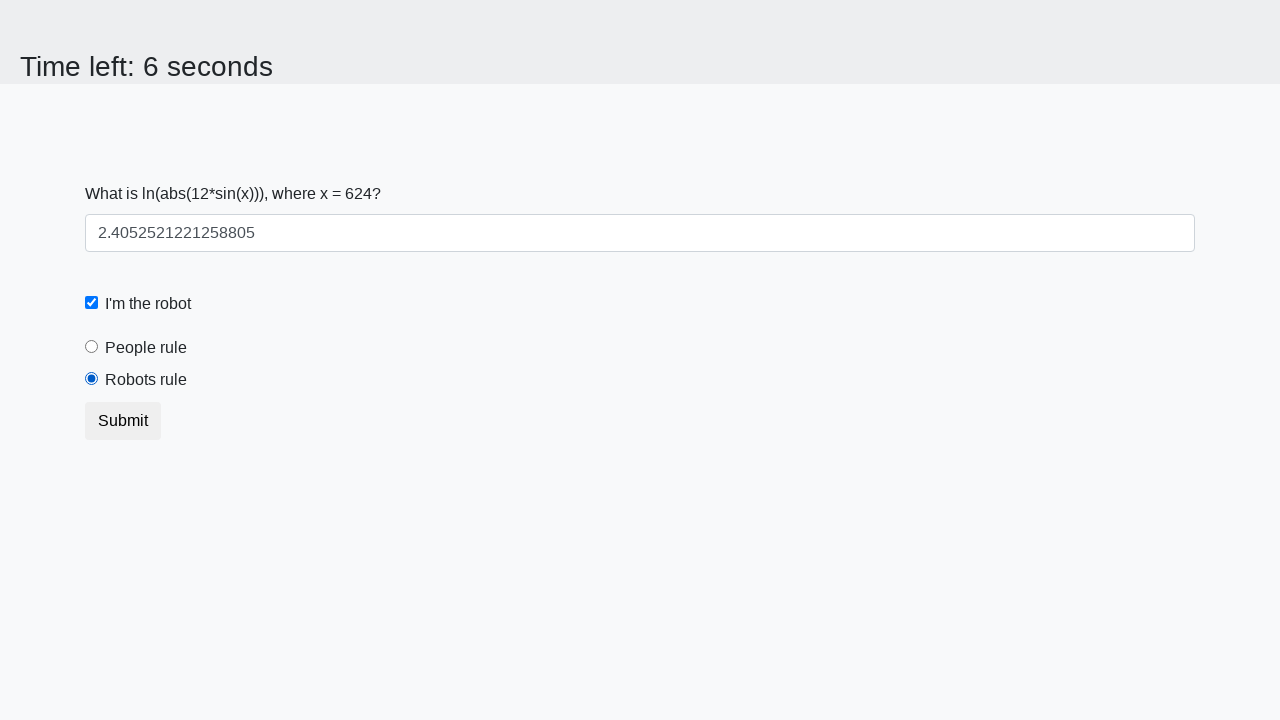

Submitted the form with captcha answer and selections at (123, 421) on button
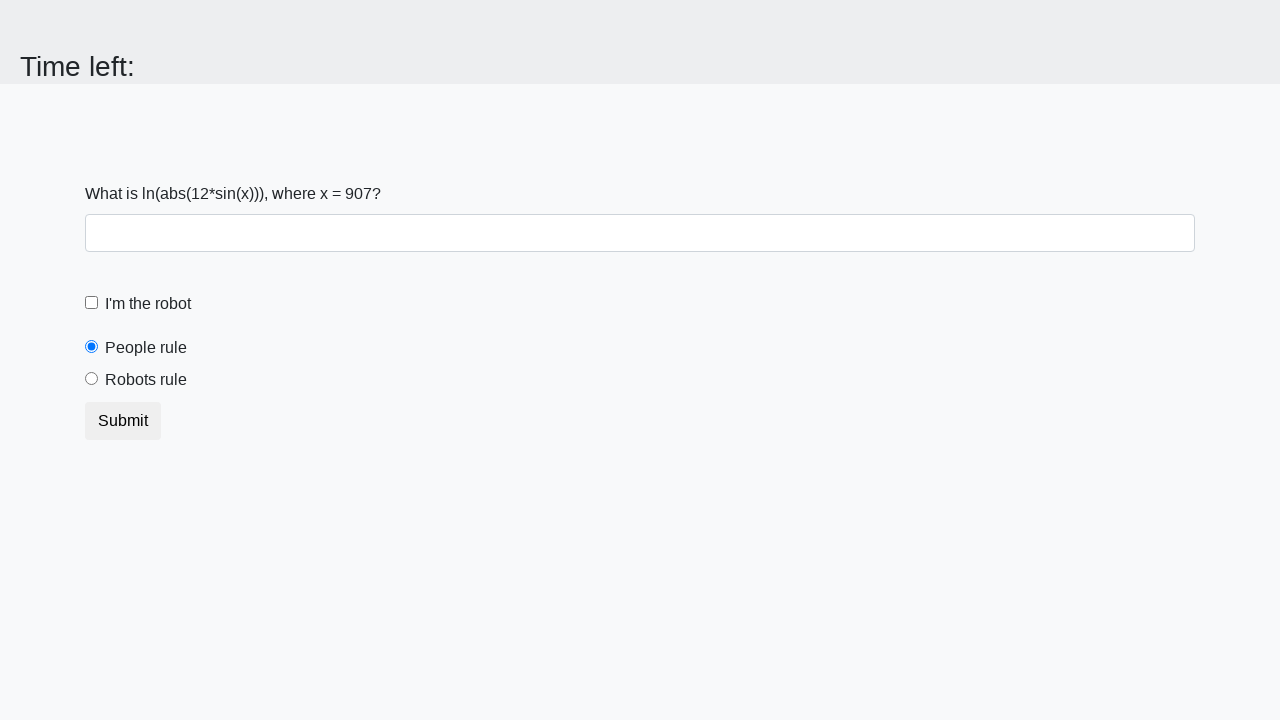

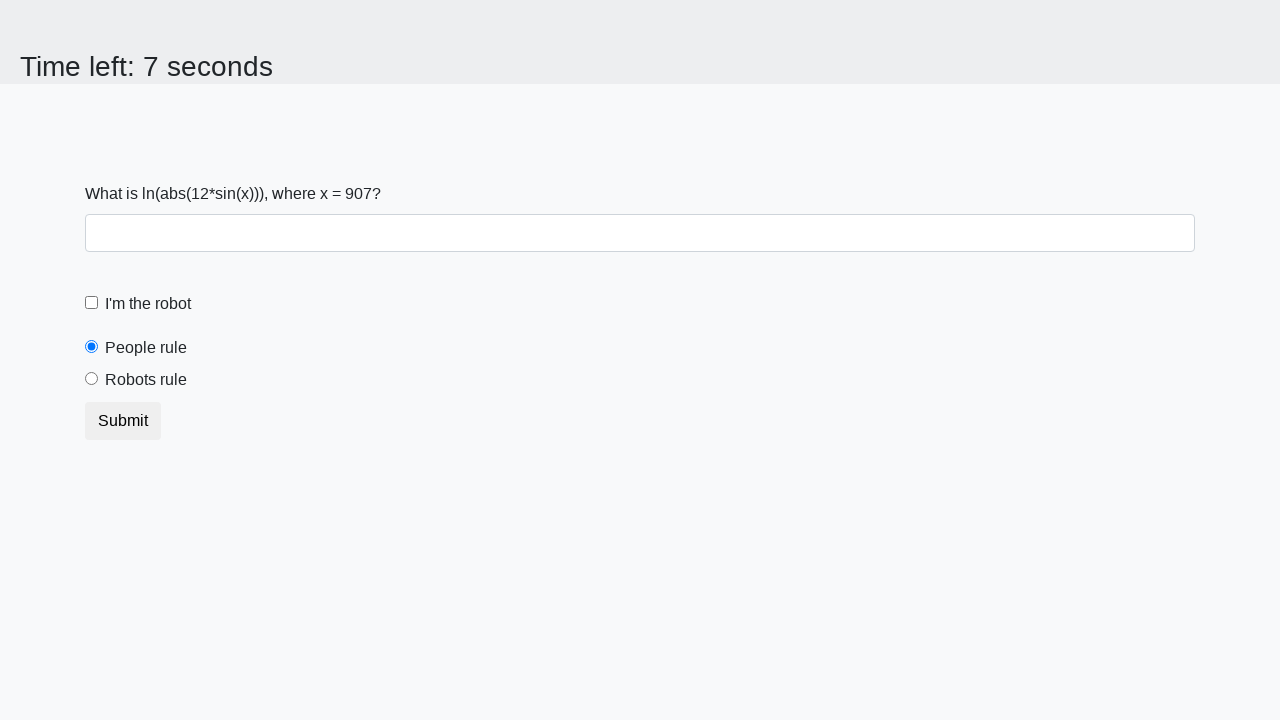